Tests right-click functionality on a button element and verifies the action message appears

Starting URL: https://demoqa.com/buttons

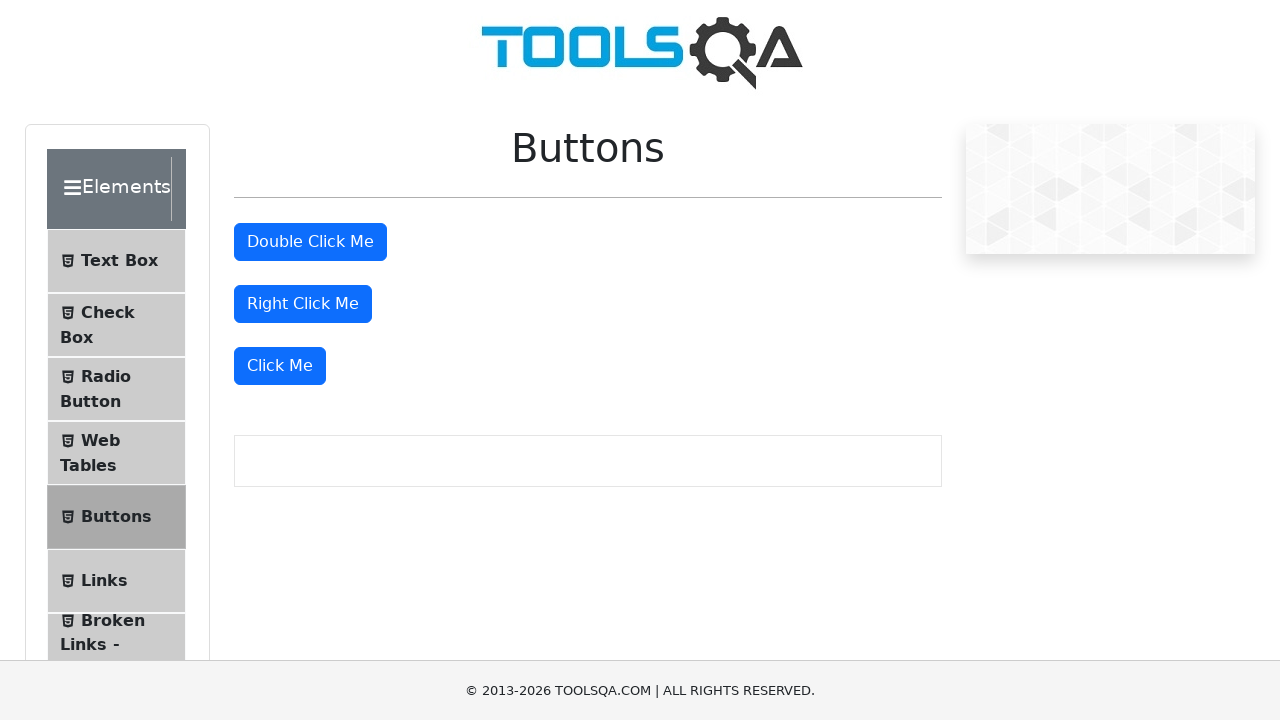

Located the button element for right-click action
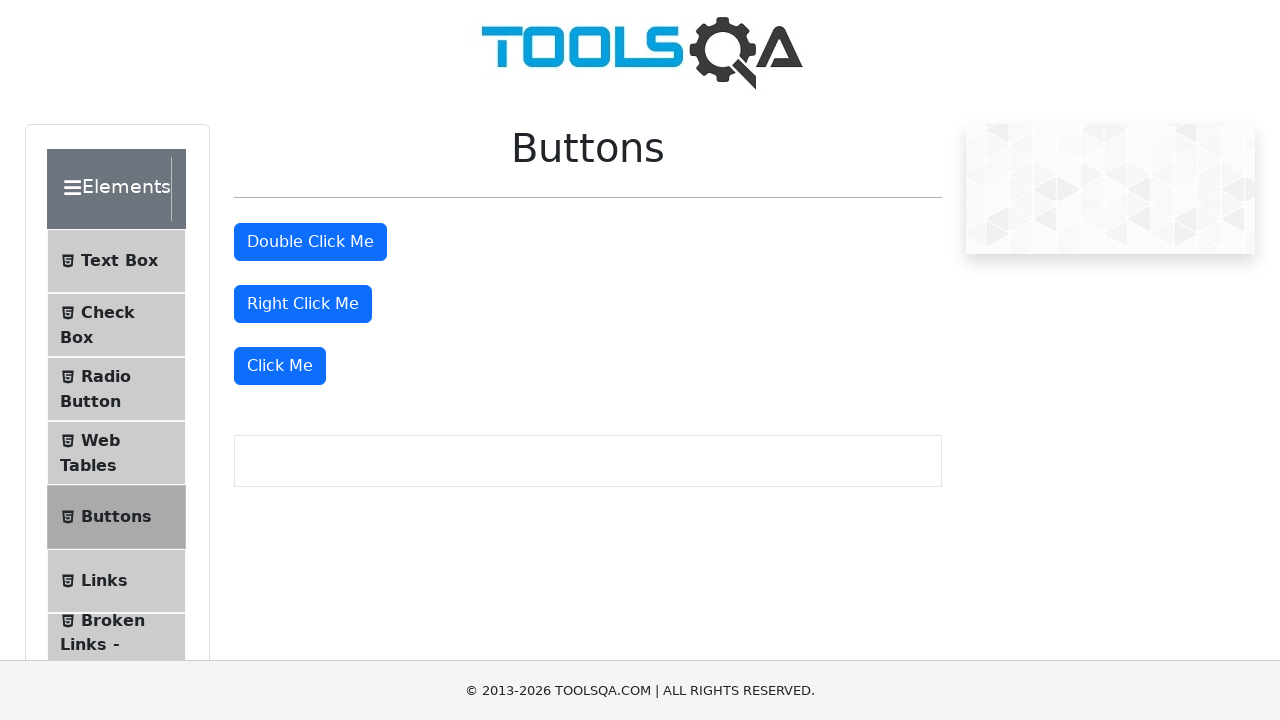

Performed right-click on the button element at (303, 304) on button.btn.btn-primary >> nth=1
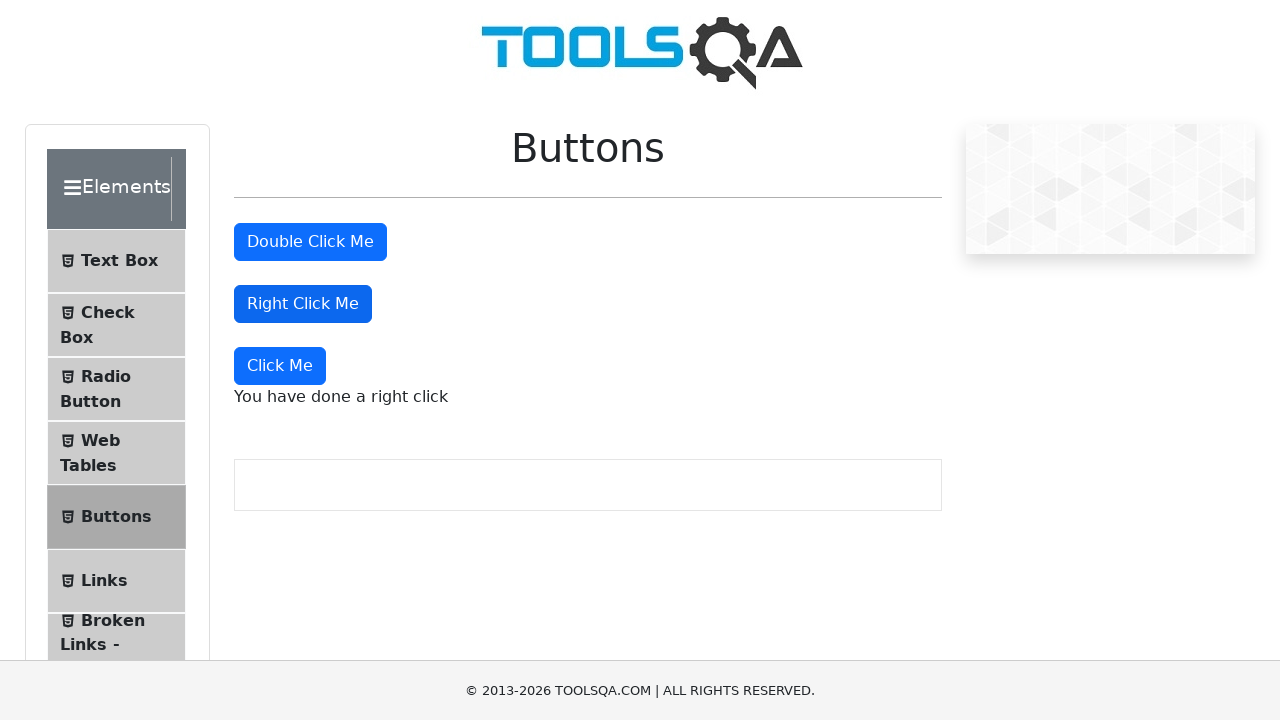

Right-click message element appeared
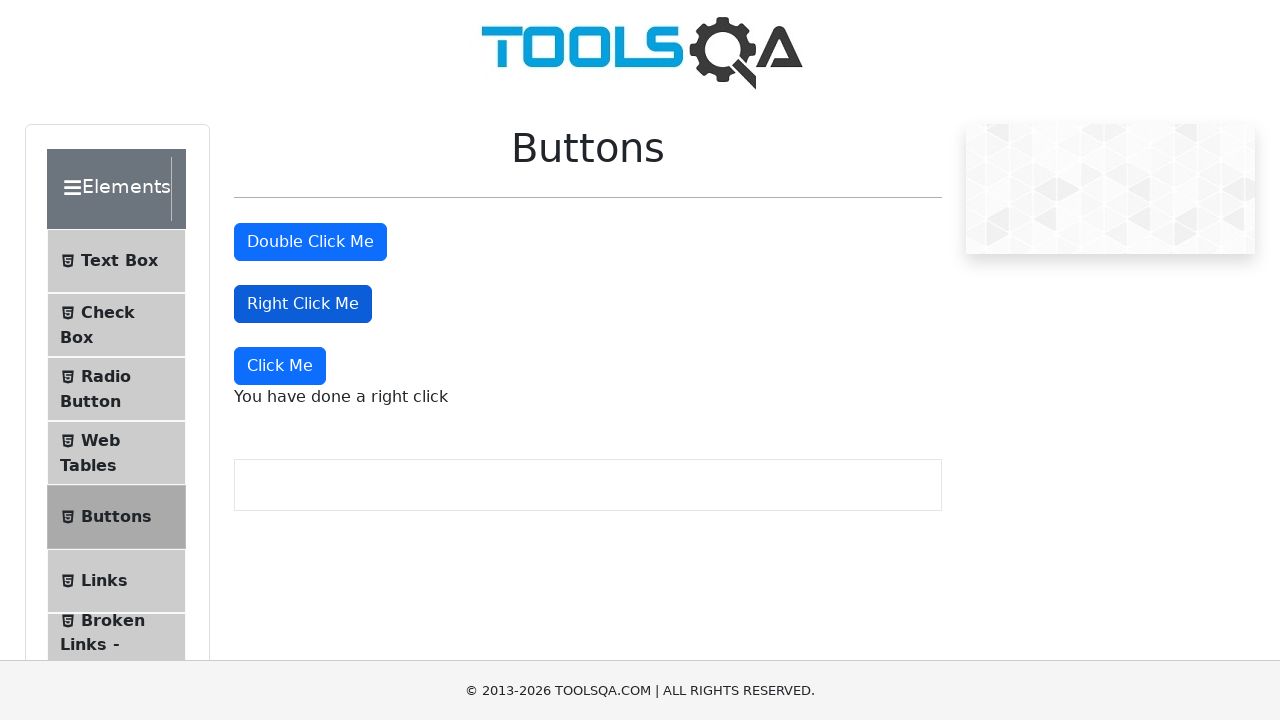

Retrieved right-click message text content
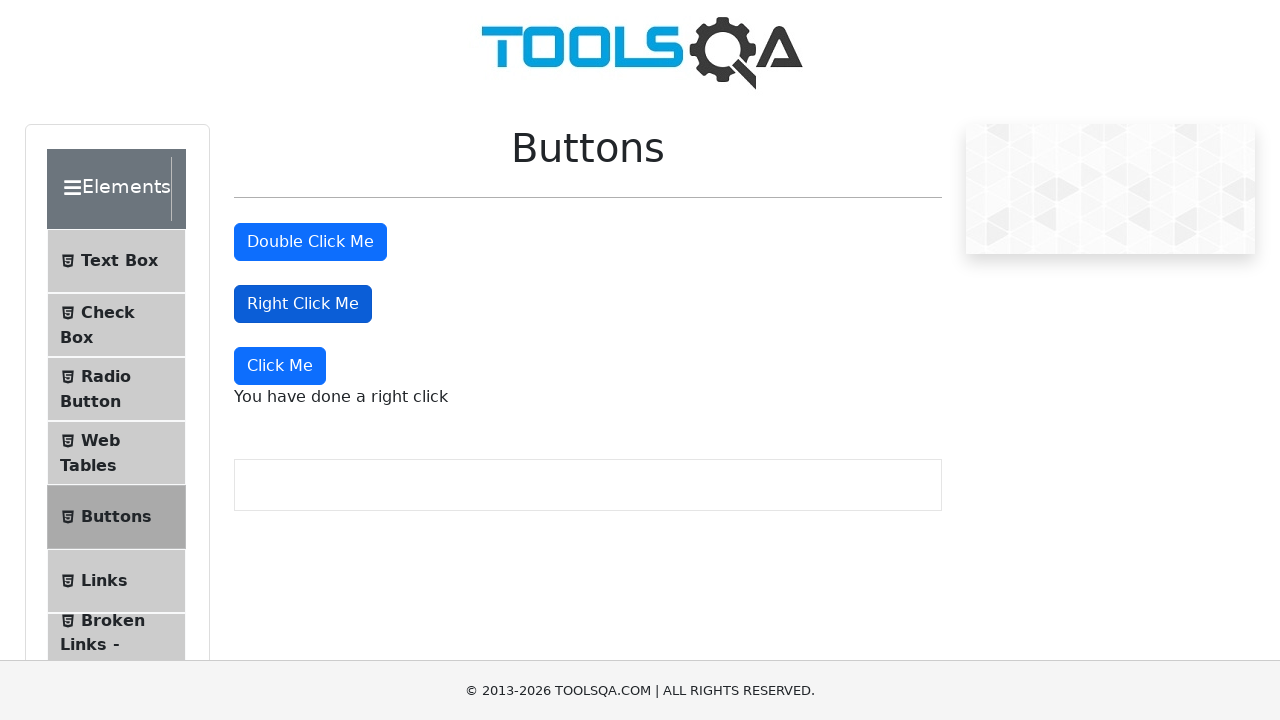

Verified that message contains 'right click' text
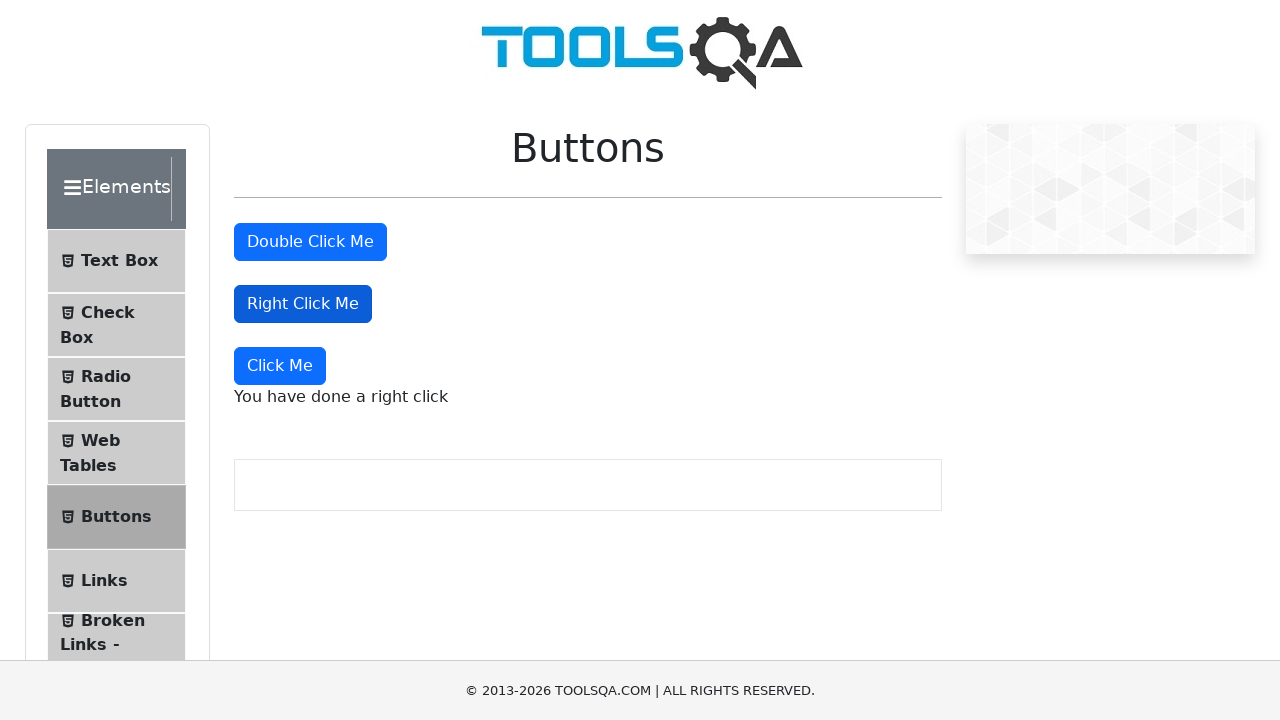

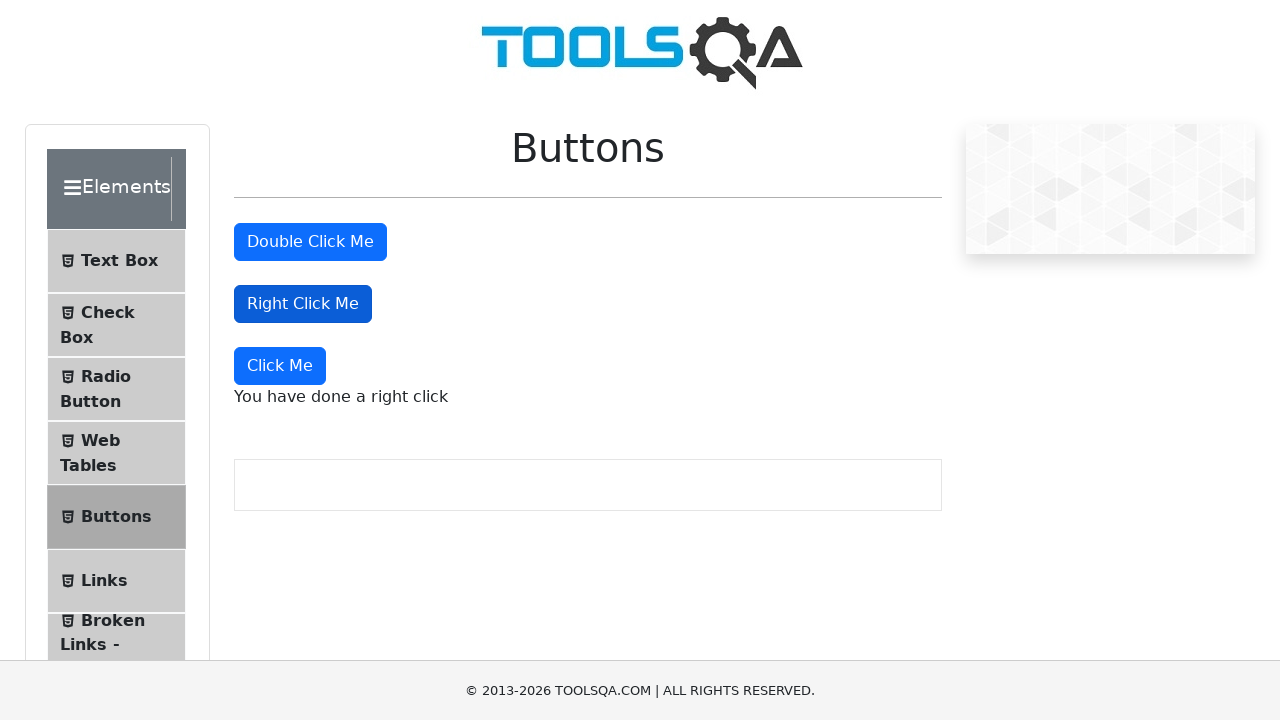